Tests A/B test opt-out functionality by visiting the split testing page, adding an opt-out cookie, refreshing the page, and verifying the heading changes to indicate no A/B test is active.

Starting URL: http://the-internet.herokuapp.com/abtest

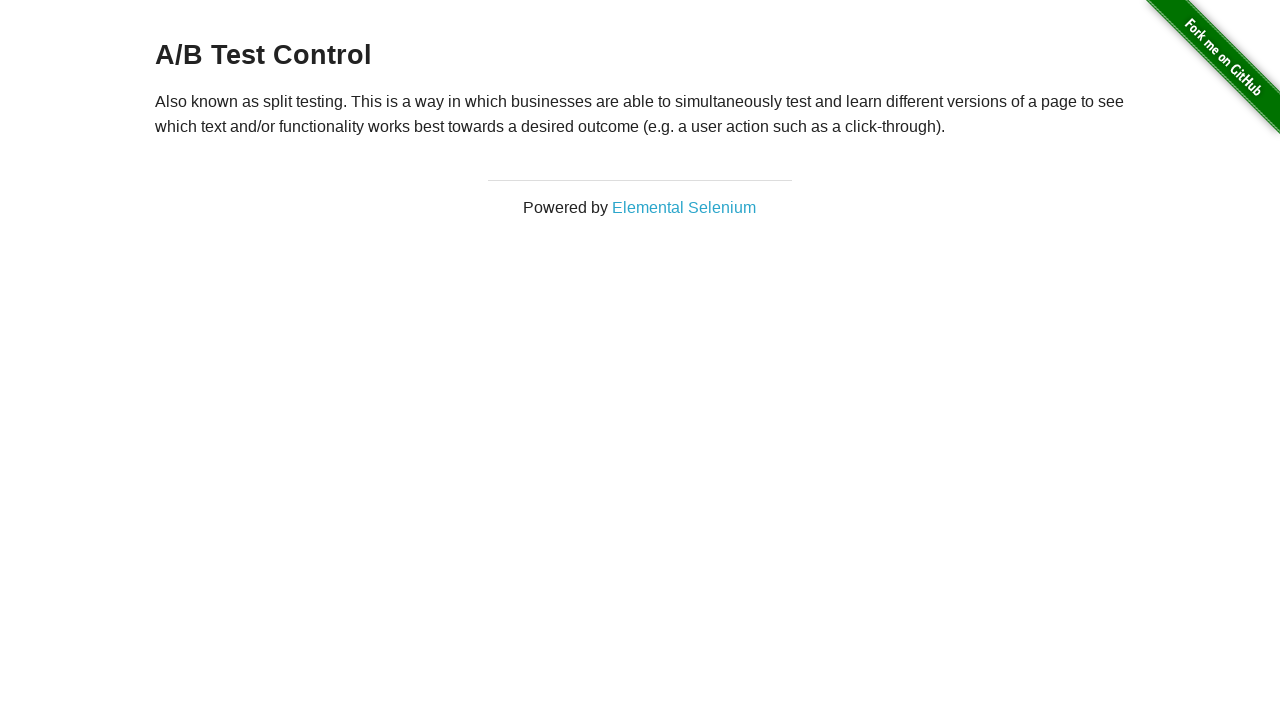

Located h3 heading element
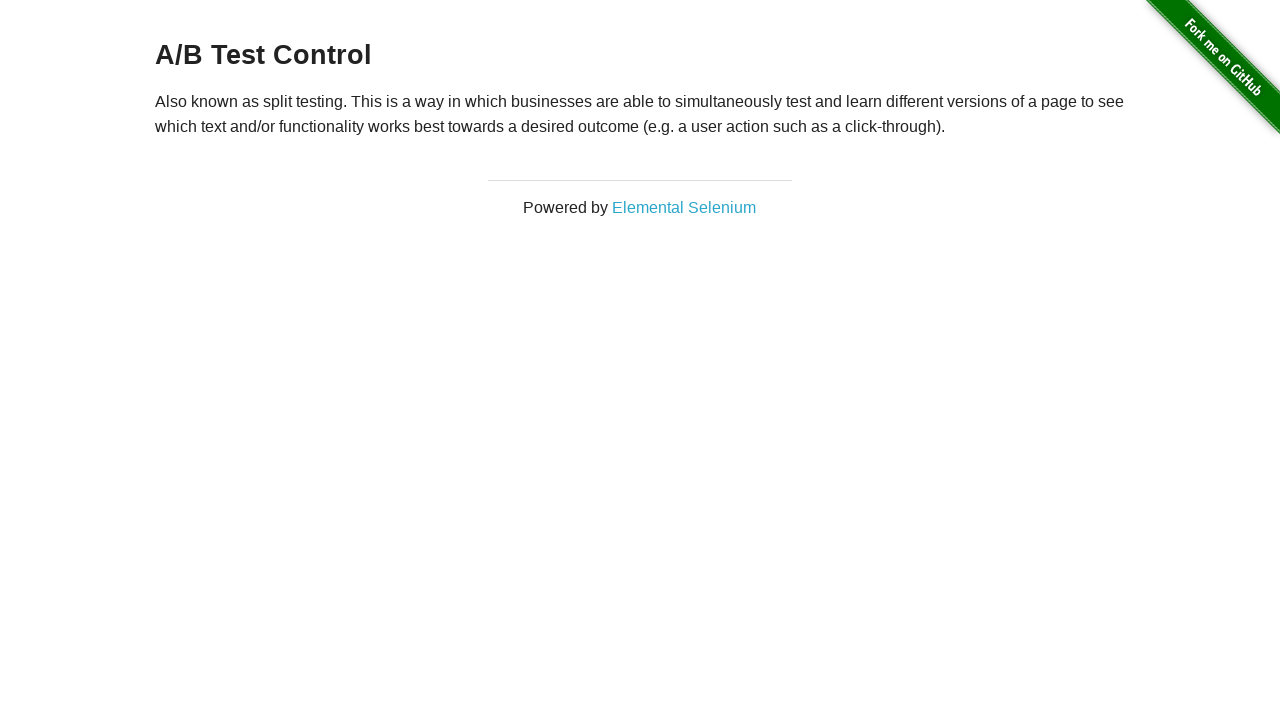

Retrieved heading text: 'A/B Test Control'
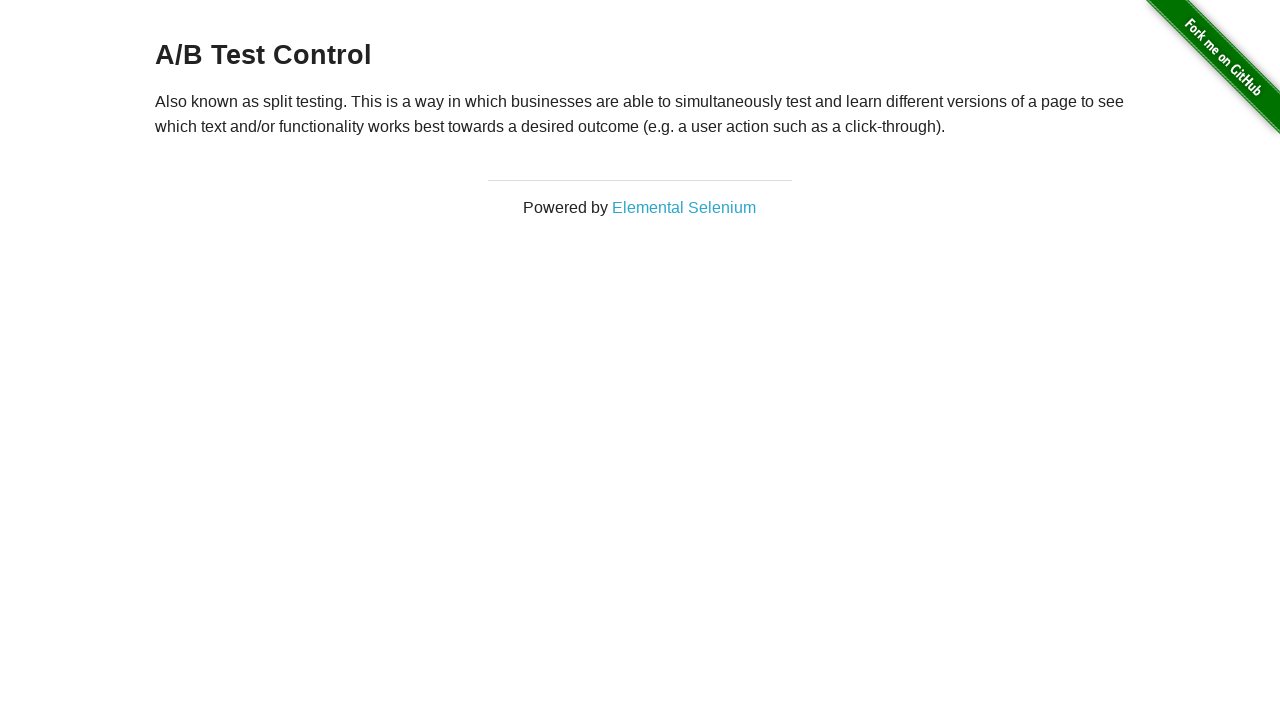

Added optimizelyOptOut cookie to opt out of A/B test
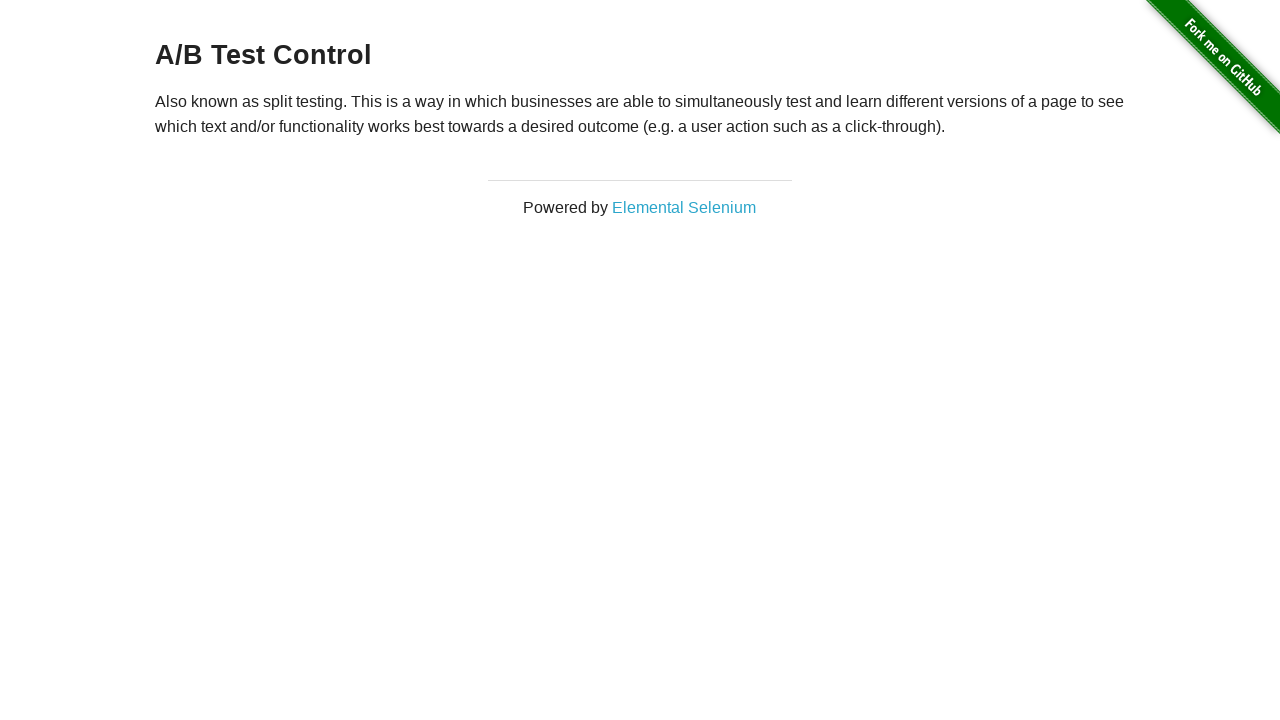

Reloaded page after adding opt-out cookie
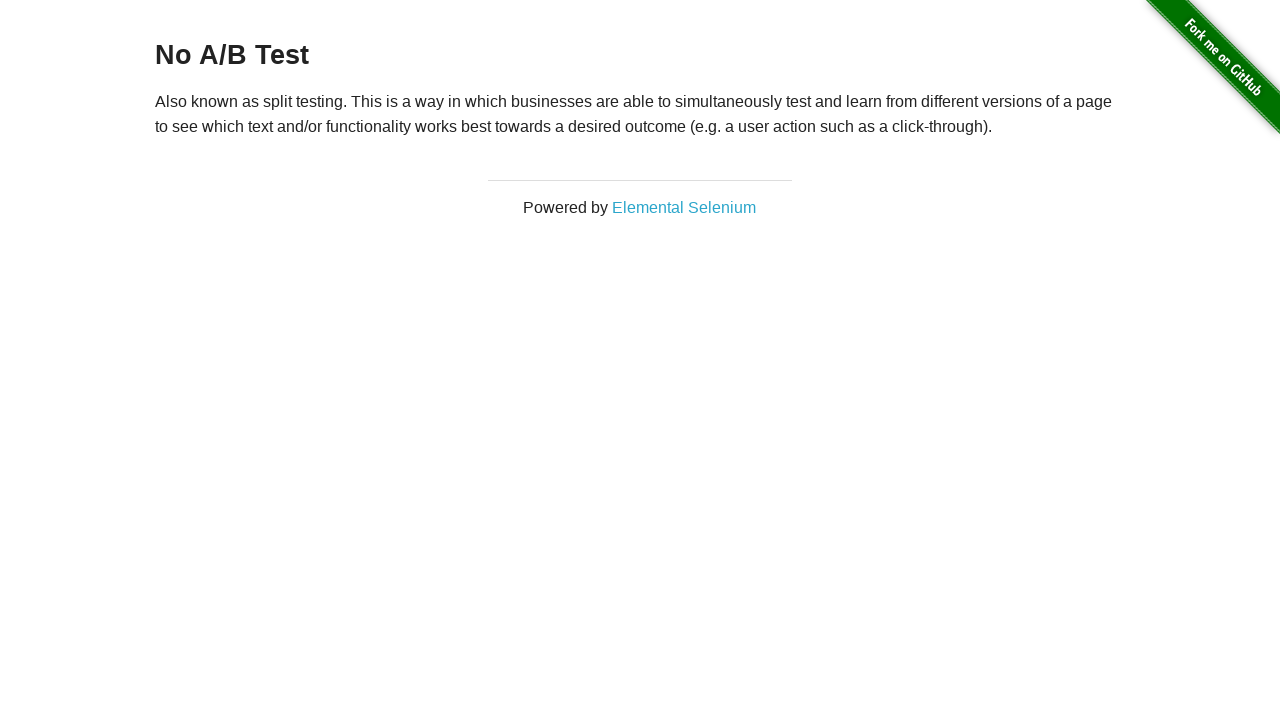

Verified h3 heading is present after reload
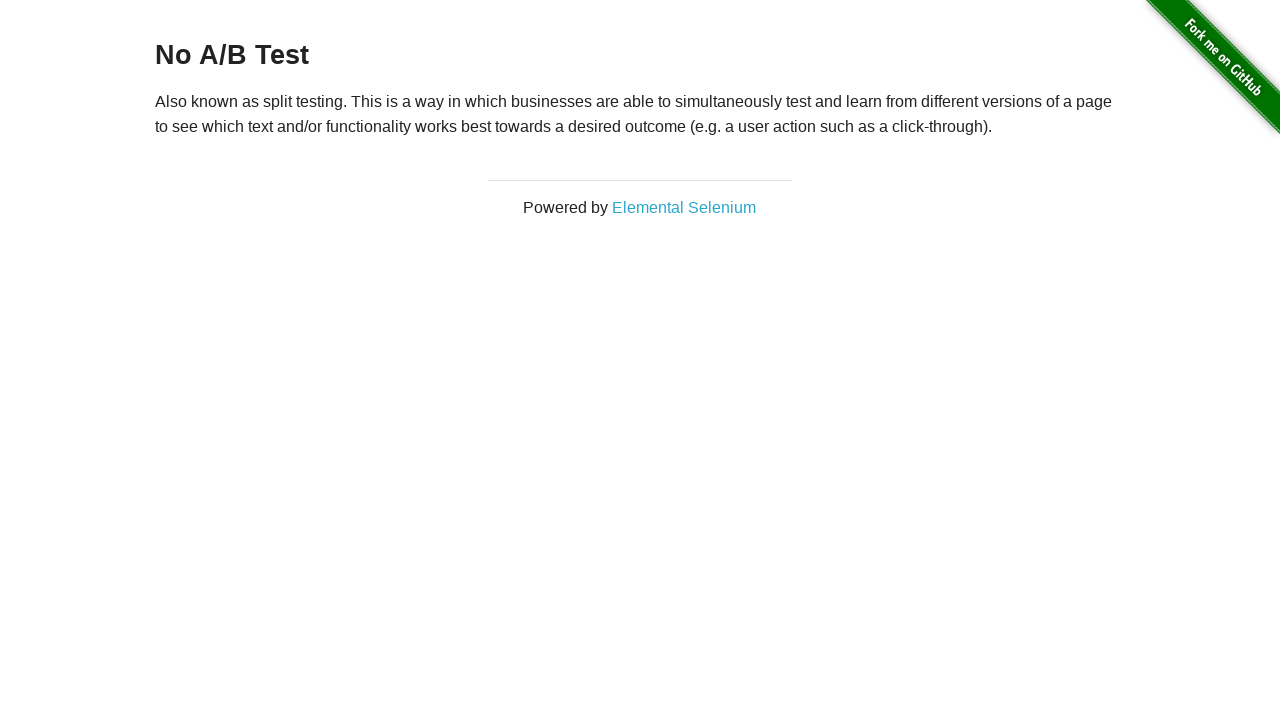

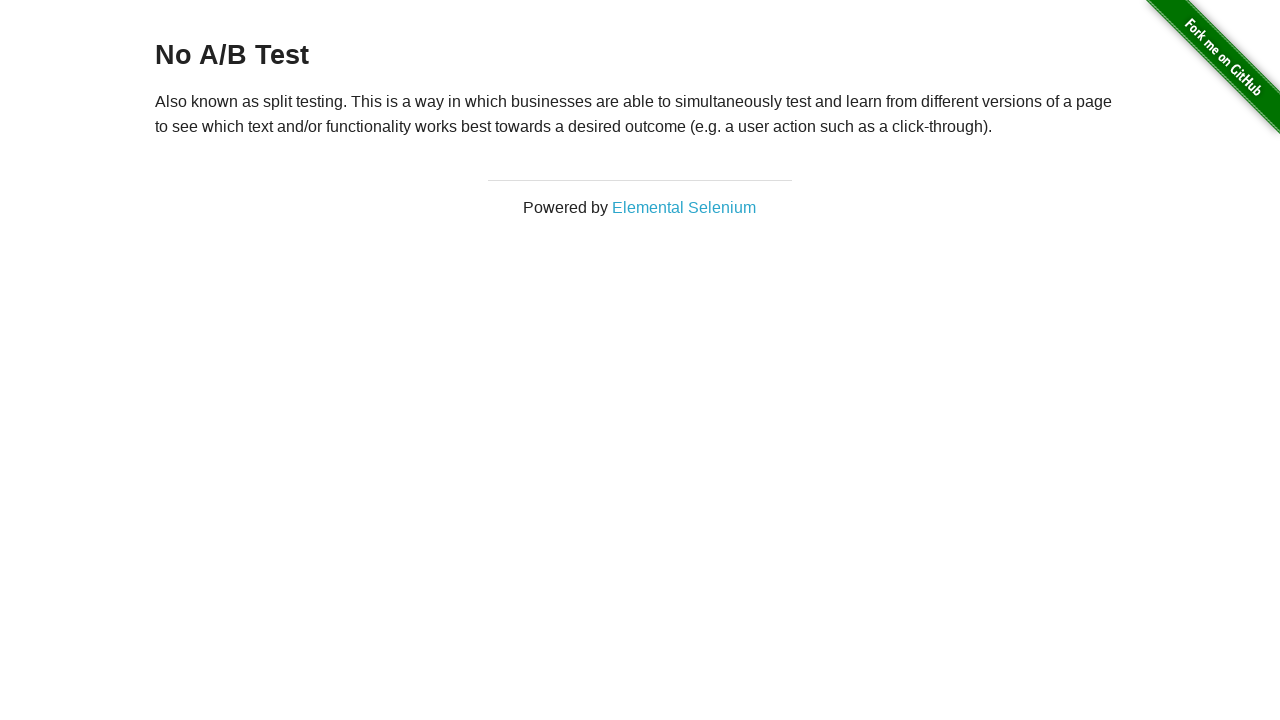